Tests that the Clear completed button displays correct text after marking an item complete

Starting URL: https://demo.playwright.dev/todomvc

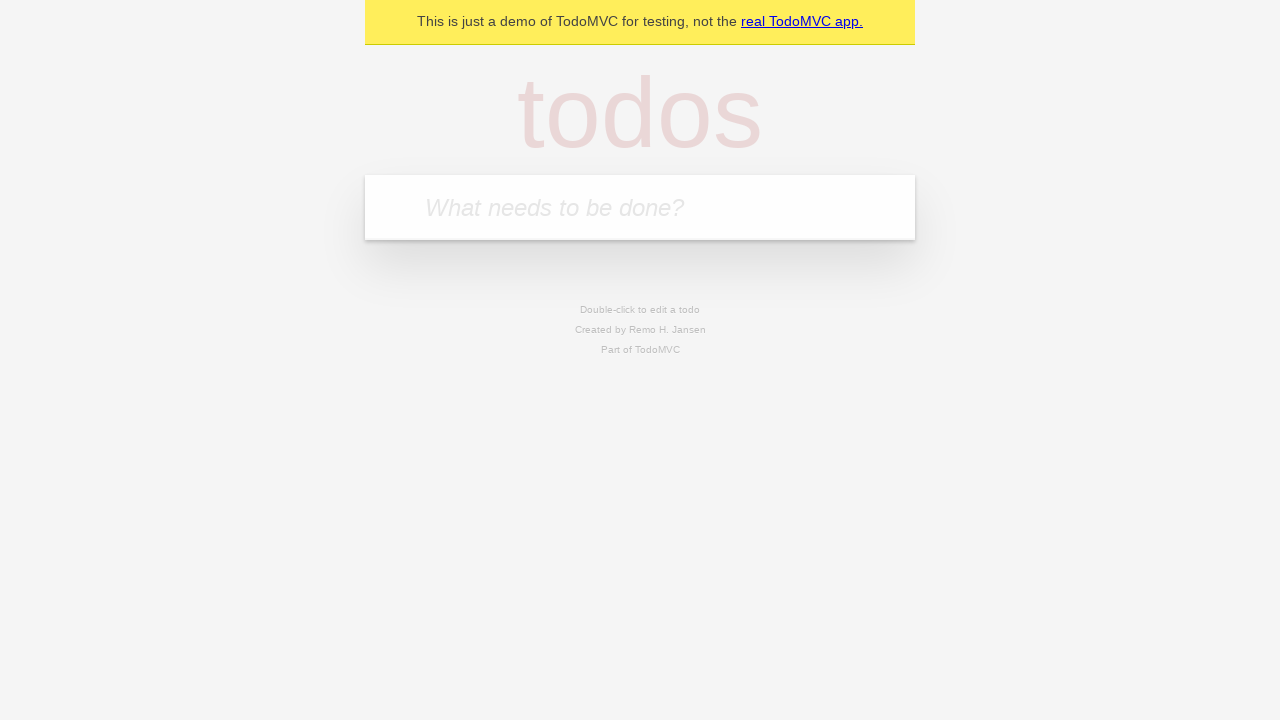

Filled todo input with 'buy some cheese' on internal:attr=[placeholder="What needs to be done?"i]
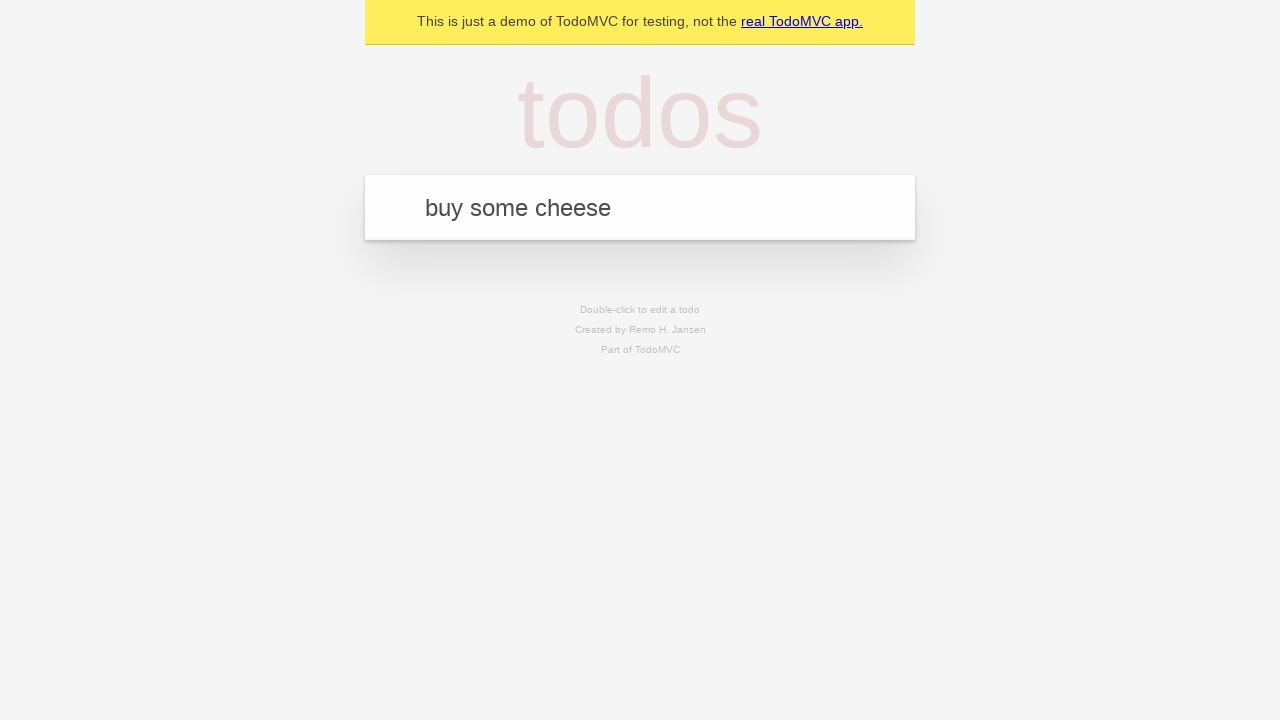

Pressed Enter to add first todo item on internal:attr=[placeholder="What needs to be done?"i]
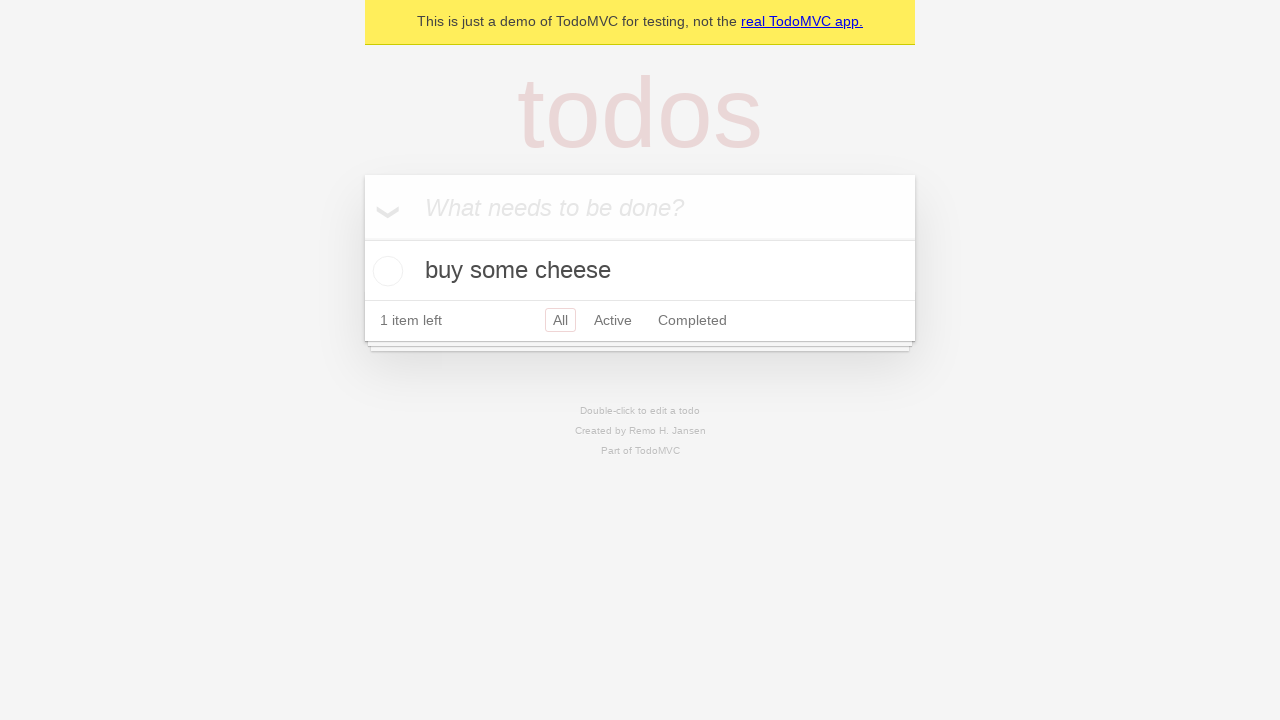

Filled todo input with 'feed the cat' on internal:attr=[placeholder="What needs to be done?"i]
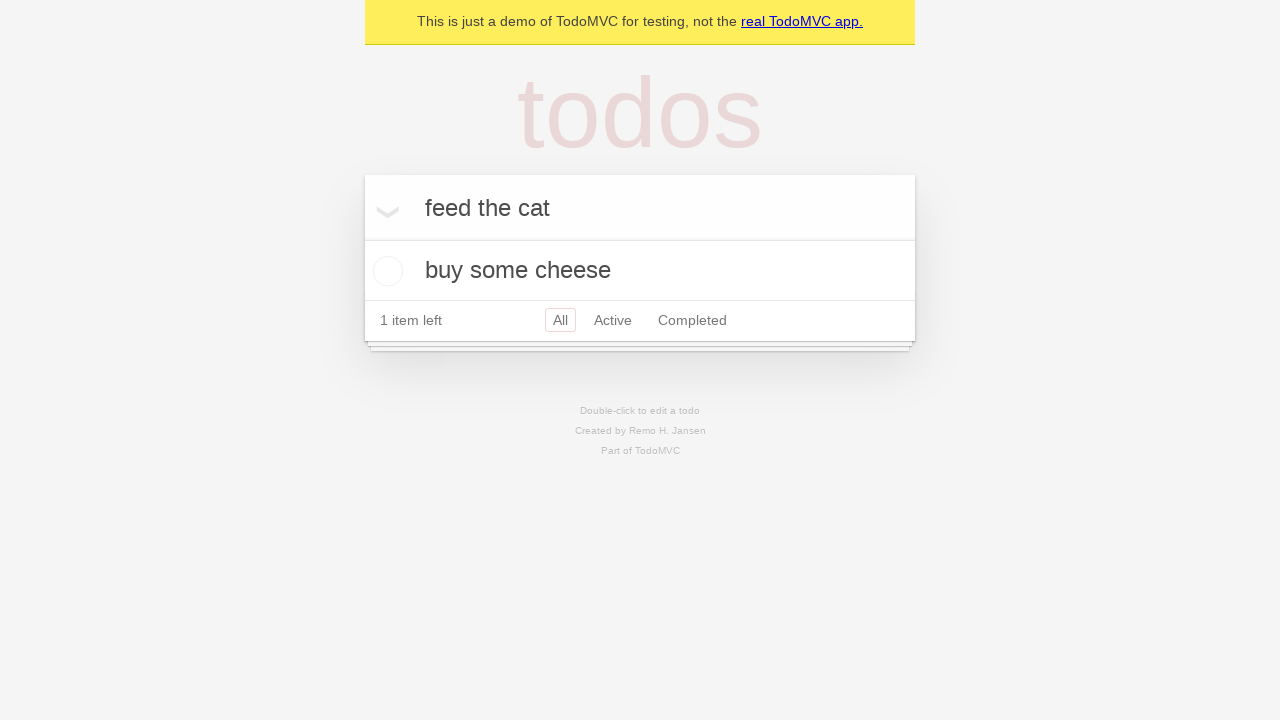

Pressed Enter to add second todo item on internal:attr=[placeholder="What needs to be done?"i]
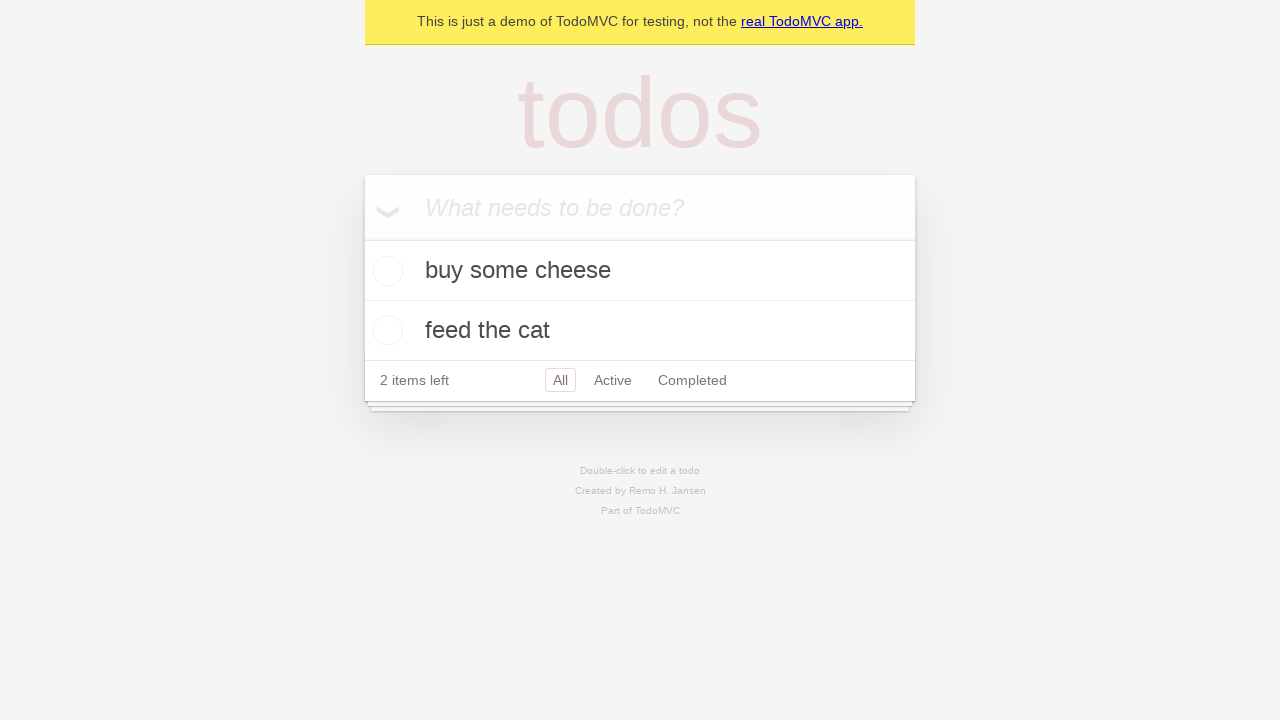

Filled todo input with 'book a doctors appointment' on internal:attr=[placeholder="What needs to be done?"i]
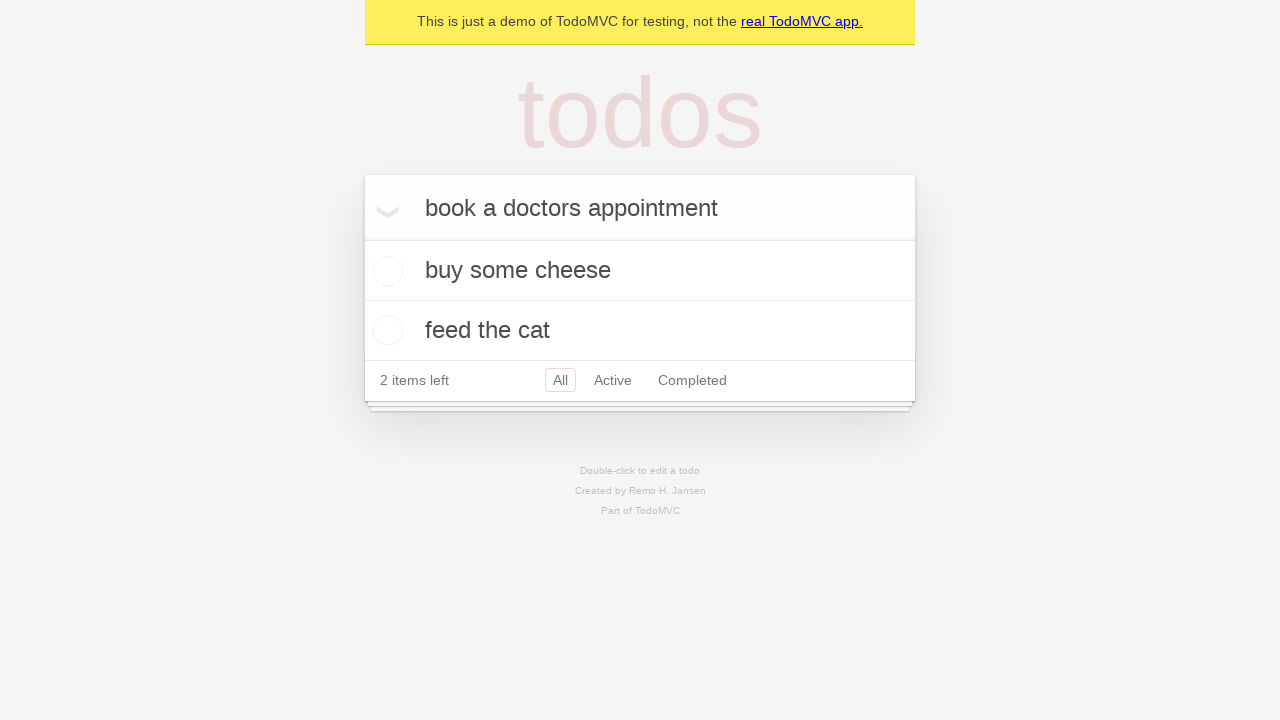

Pressed Enter to add third todo item on internal:attr=[placeholder="What needs to be done?"i]
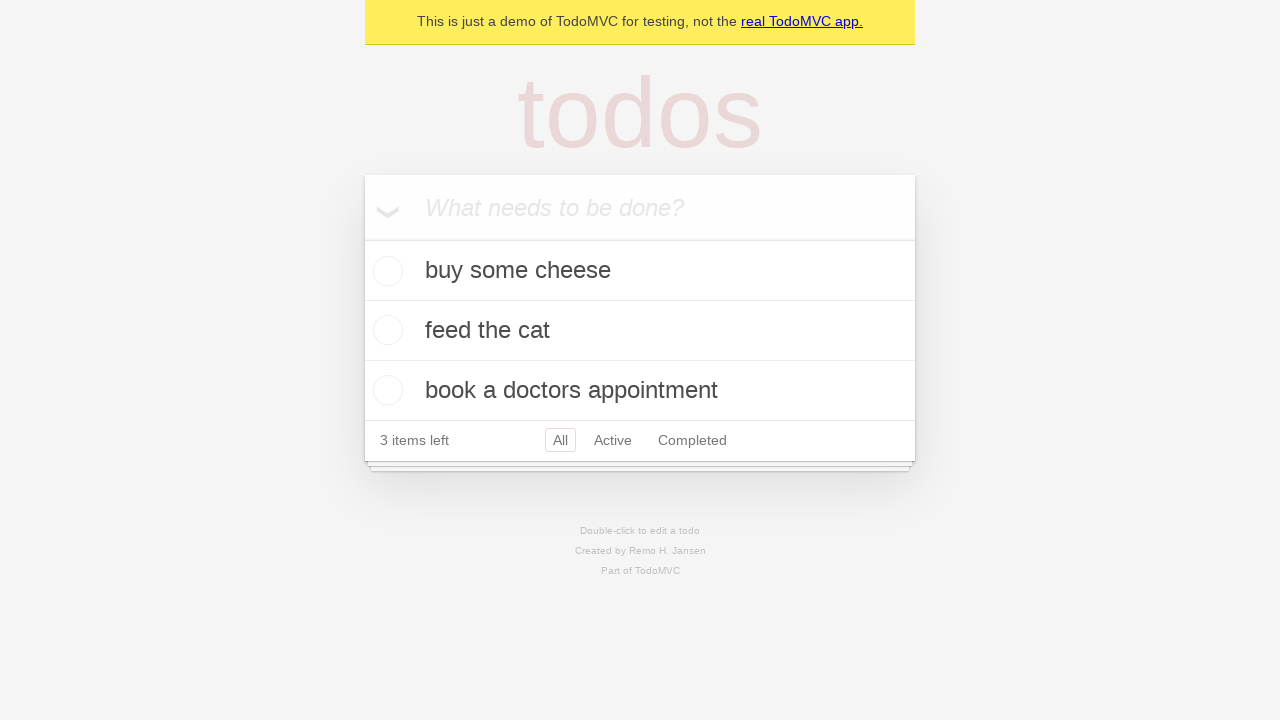

Marked first todo item as complete at (385, 271) on .todo-list li .toggle >> nth=0
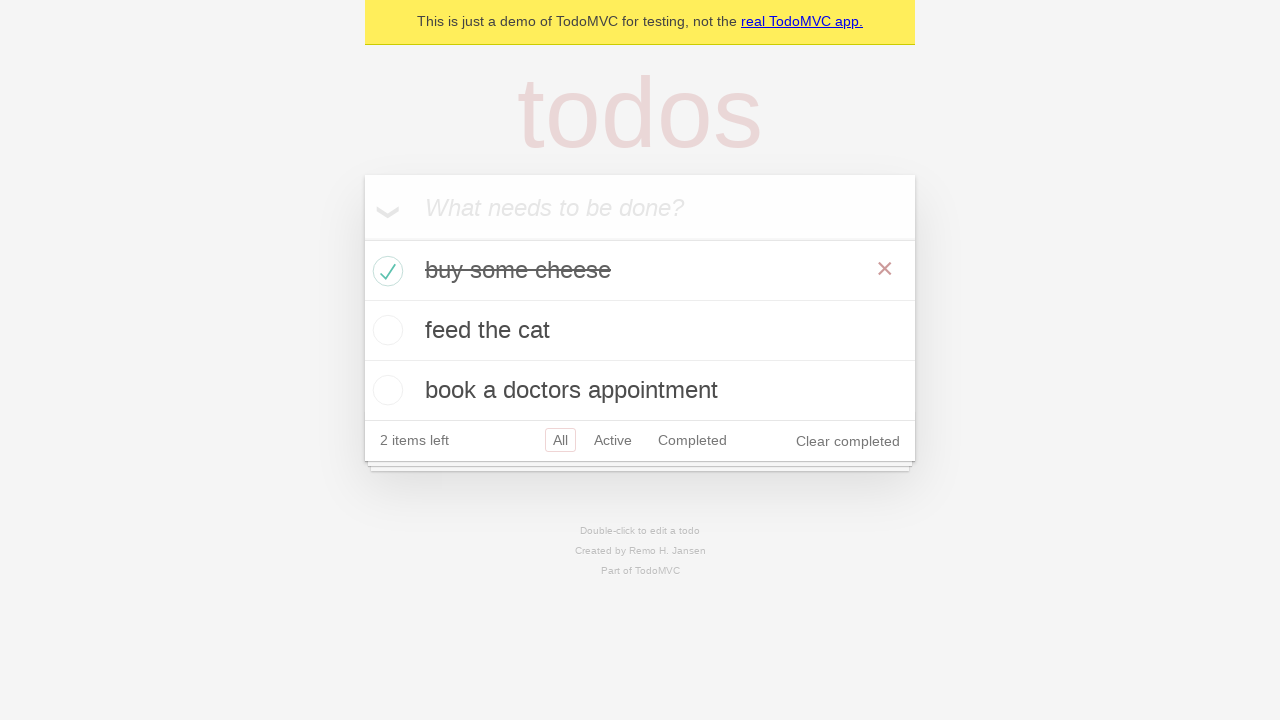

Clear completed button is now visible
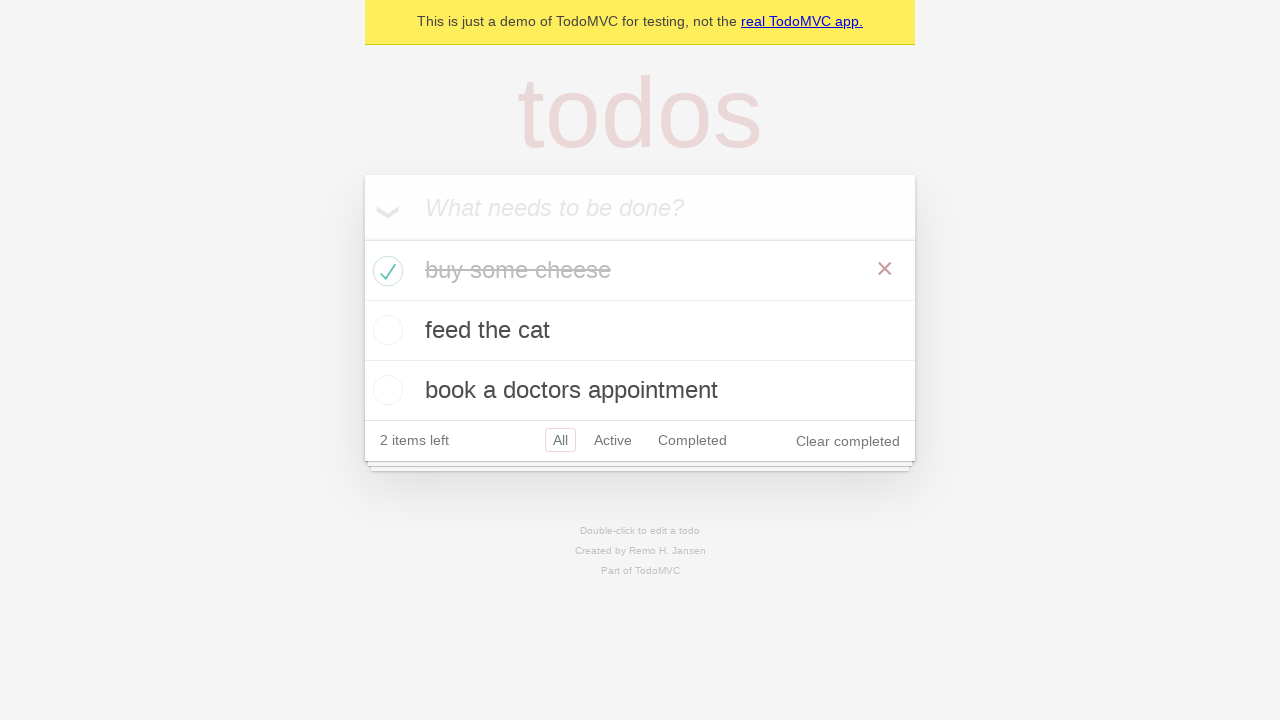

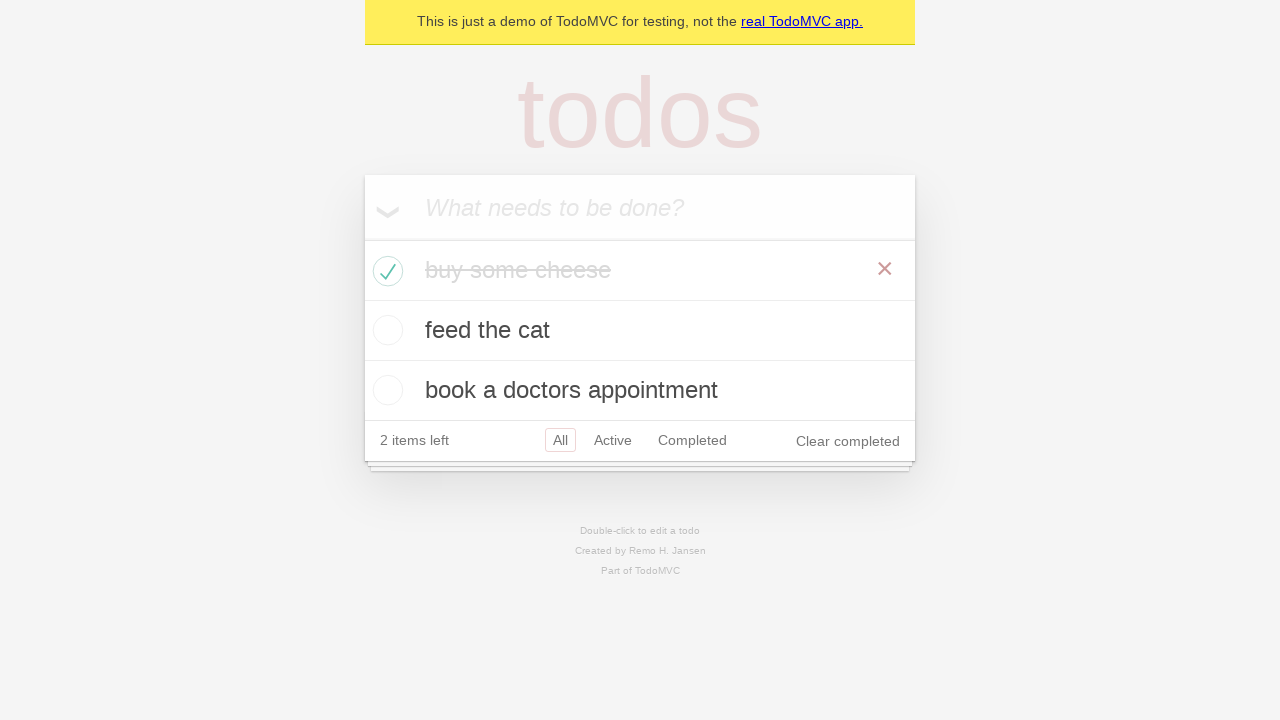